Verifies that the header text on the ZeroBank login page matches the expected value "Log in to ZeroBank"

Starting URL: http://zero.webappsecurity.com/login.html

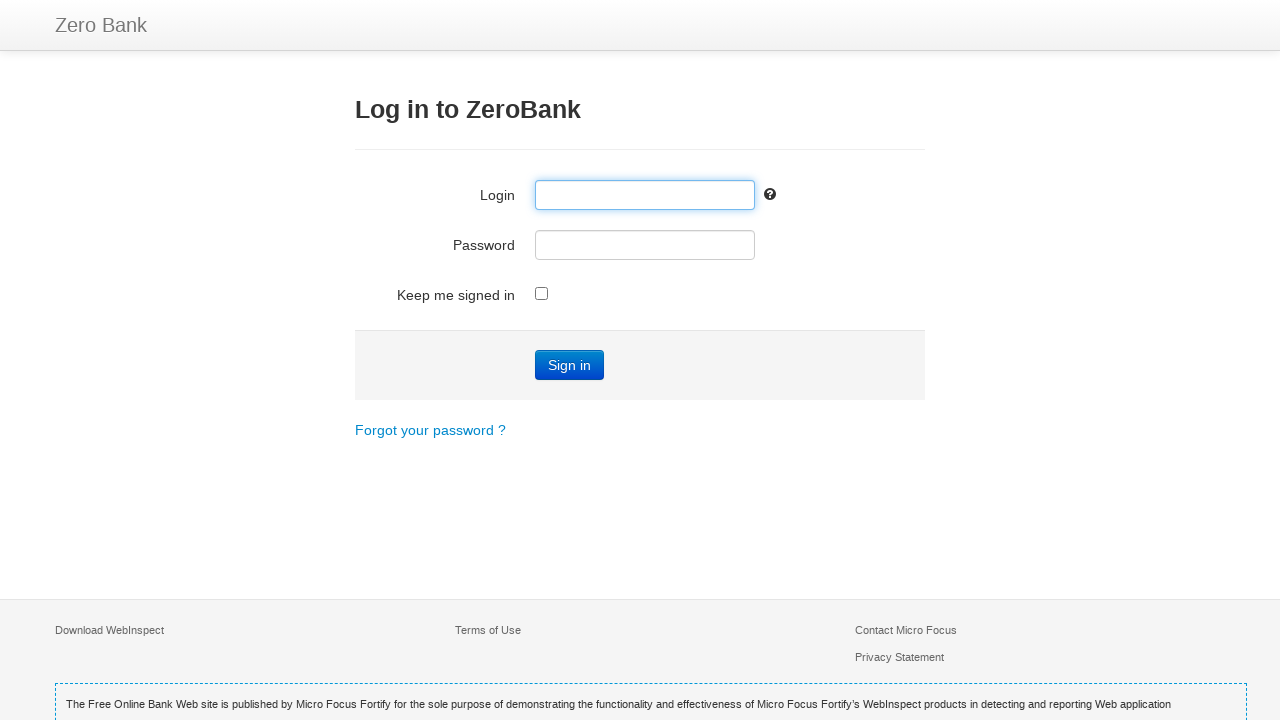

Navigated to ZeroBank login page
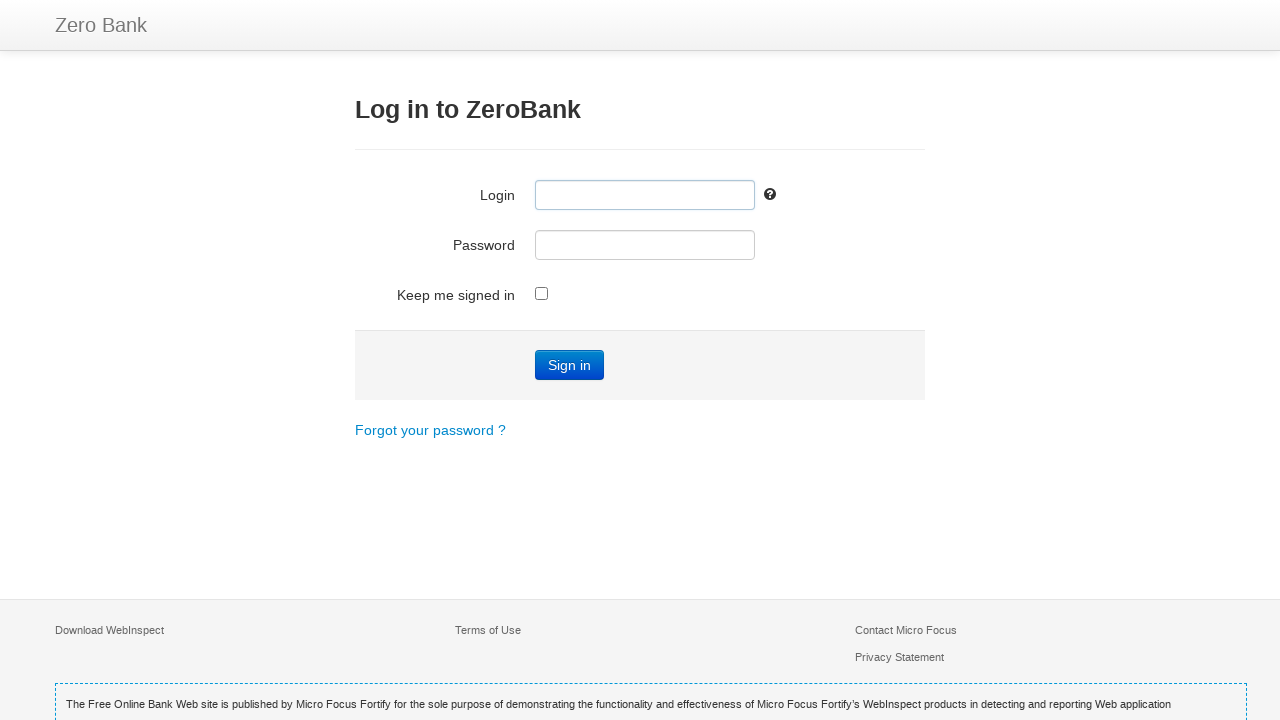

Retrieved header text from h3 element
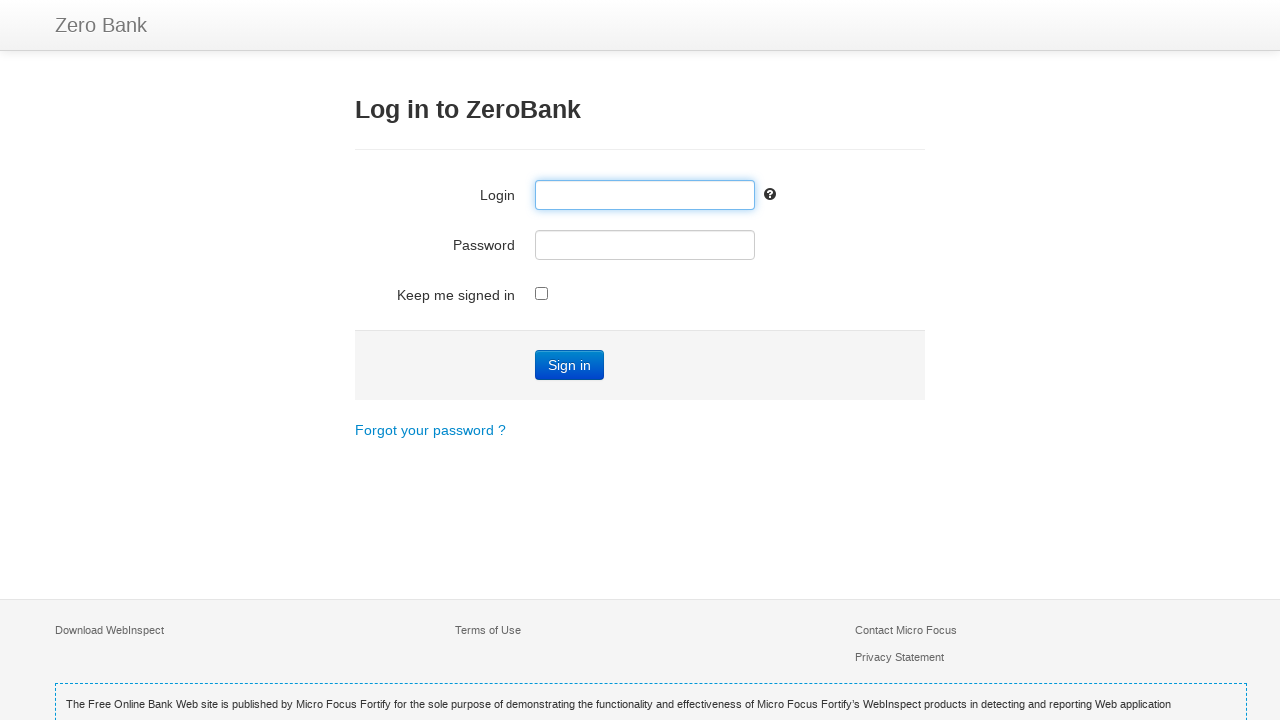

Verified header text matches expected value 'Log in to ZeroBank'
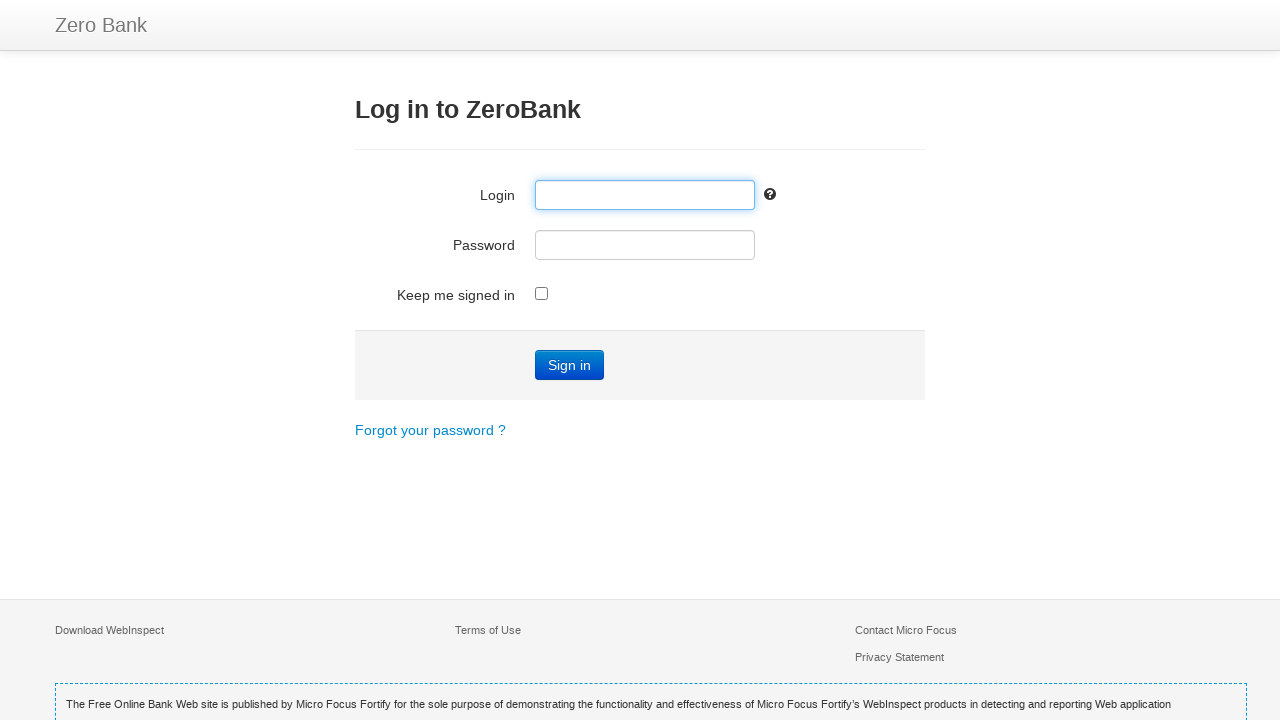

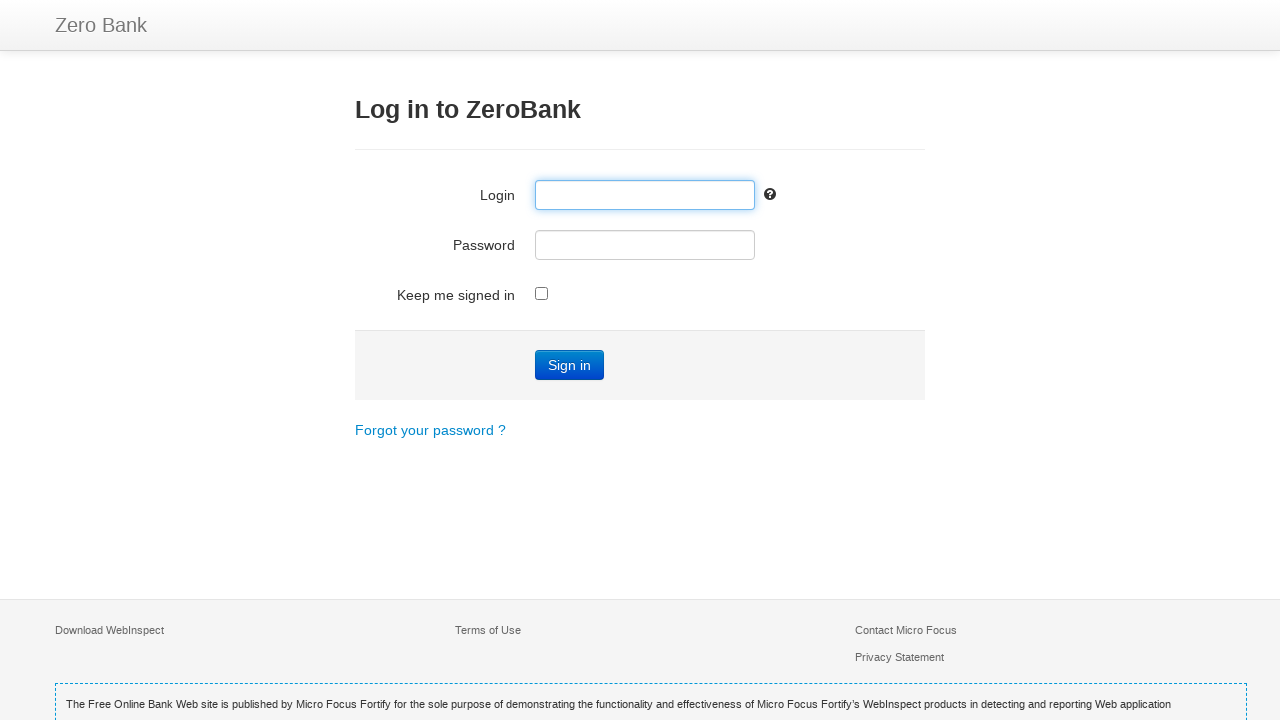